Tests navigation to the forgot password page by clicking the 'Forgot your password' link and verifying the 'Reset Password' text appears

Starting URL: https://opensource-demo.orangehrmlive.com/

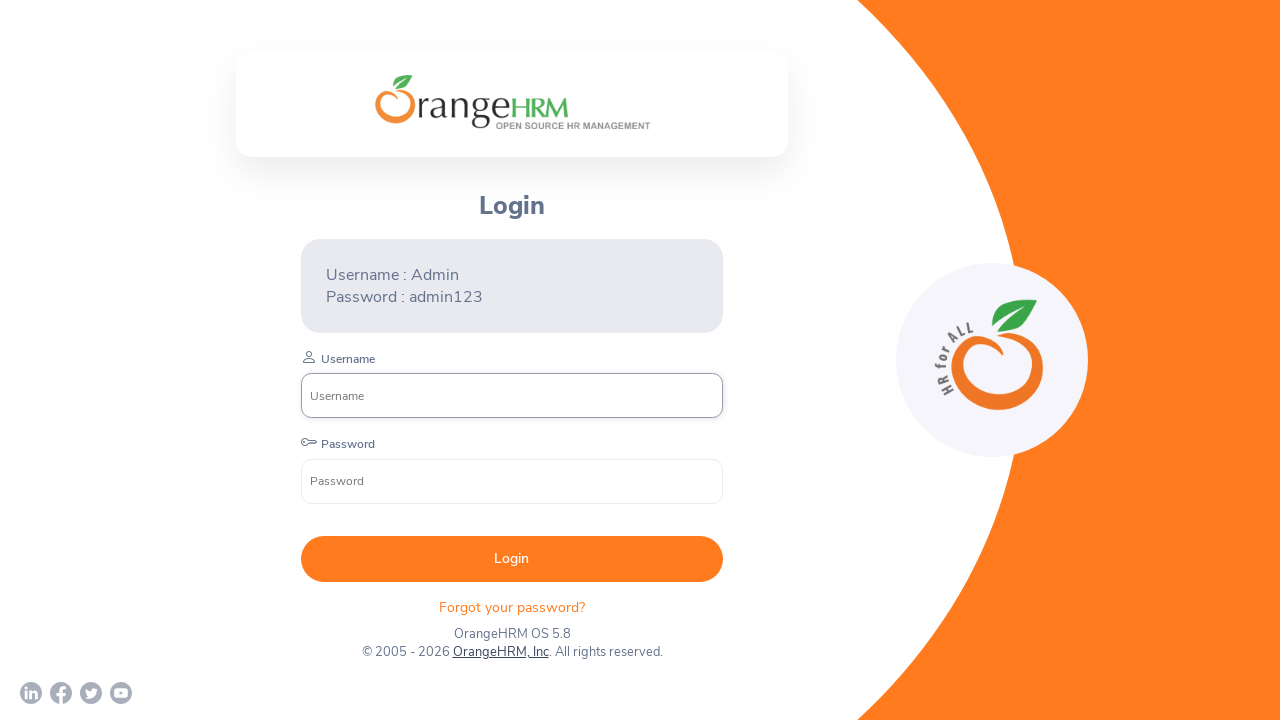

Navigated to OrangeHRM login page
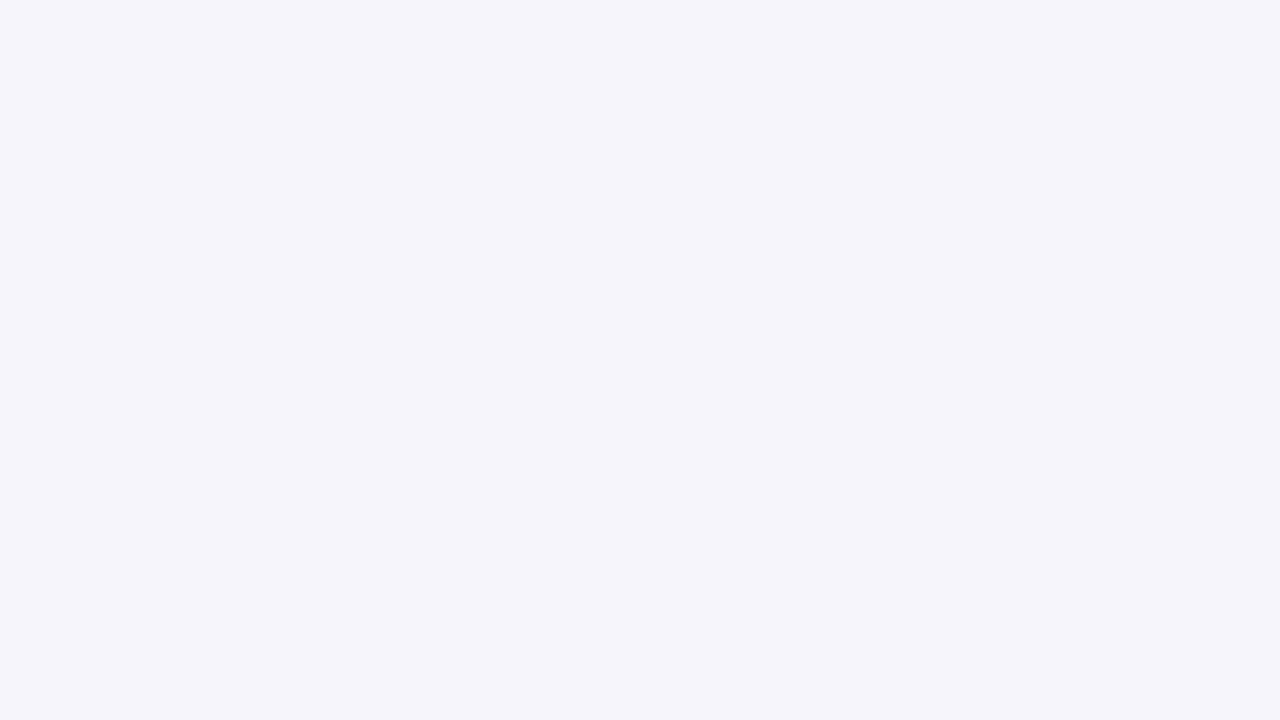

Clicked 'Forgot your password' link at (512, 609) on xpath=//p[@class='oxd-text oxd-text--p orangehrm-login-forgot-header']
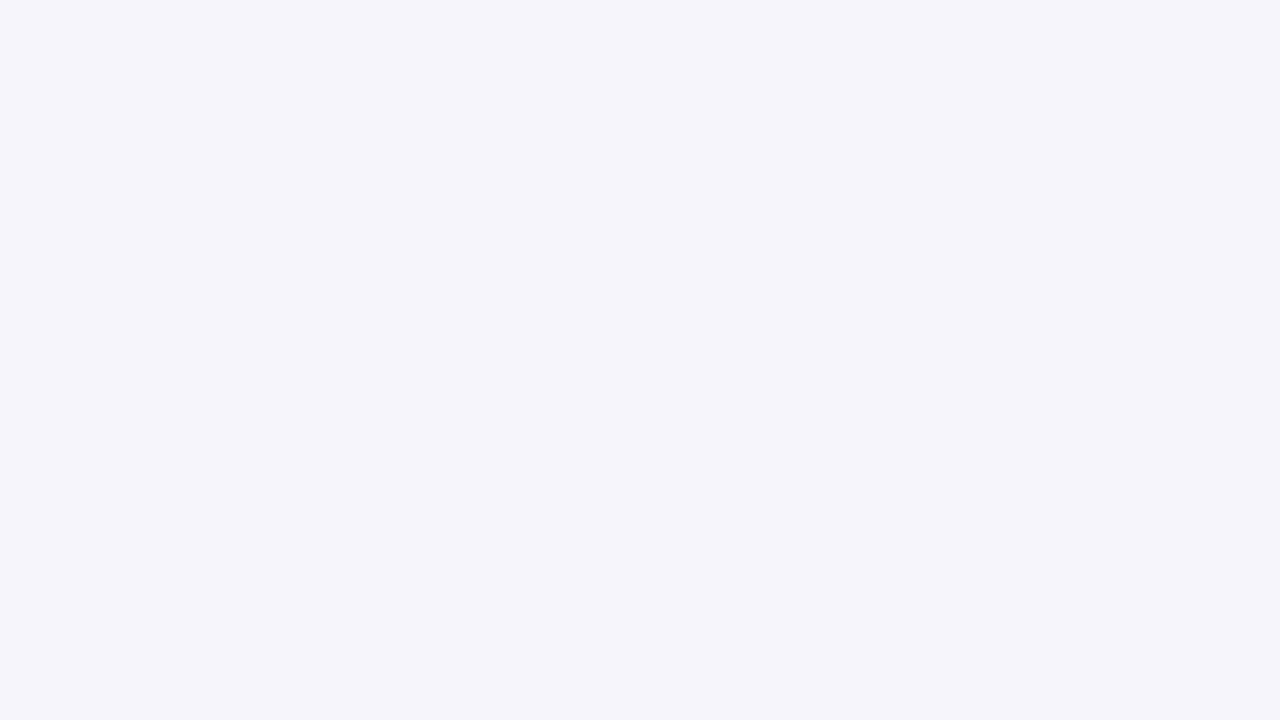

Reset Password page title element loaded
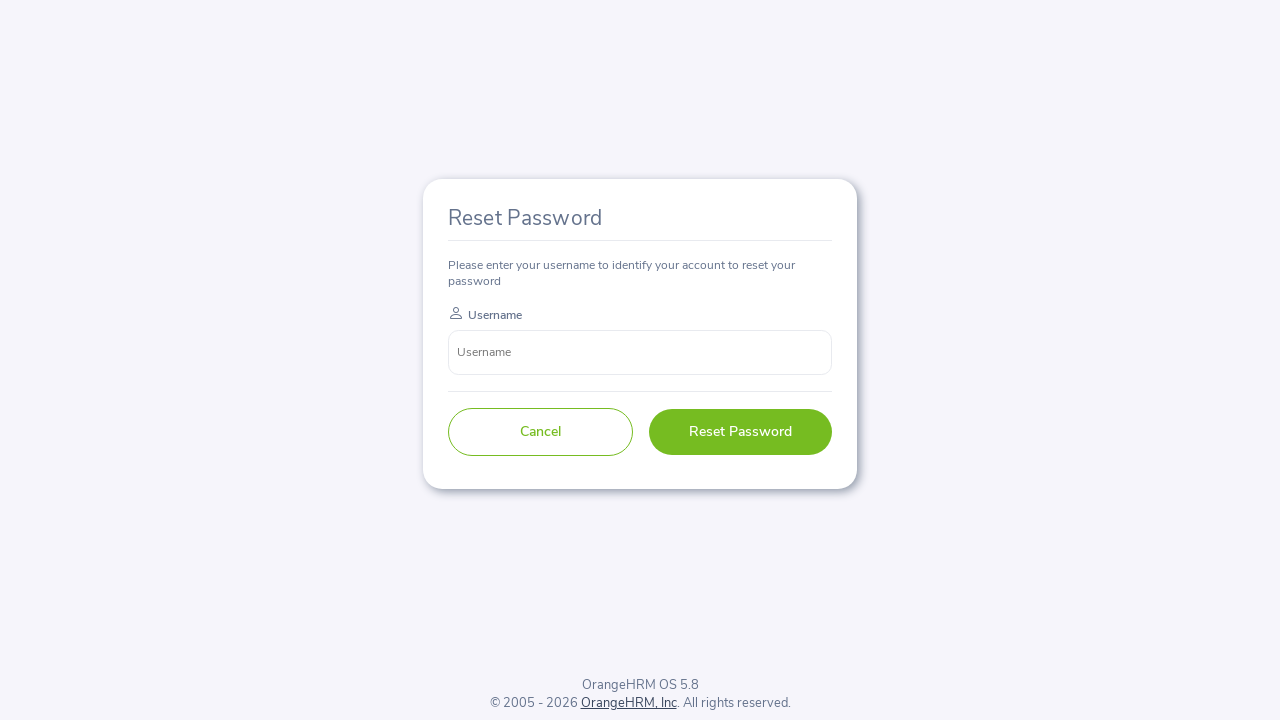

Located Reset Password title element
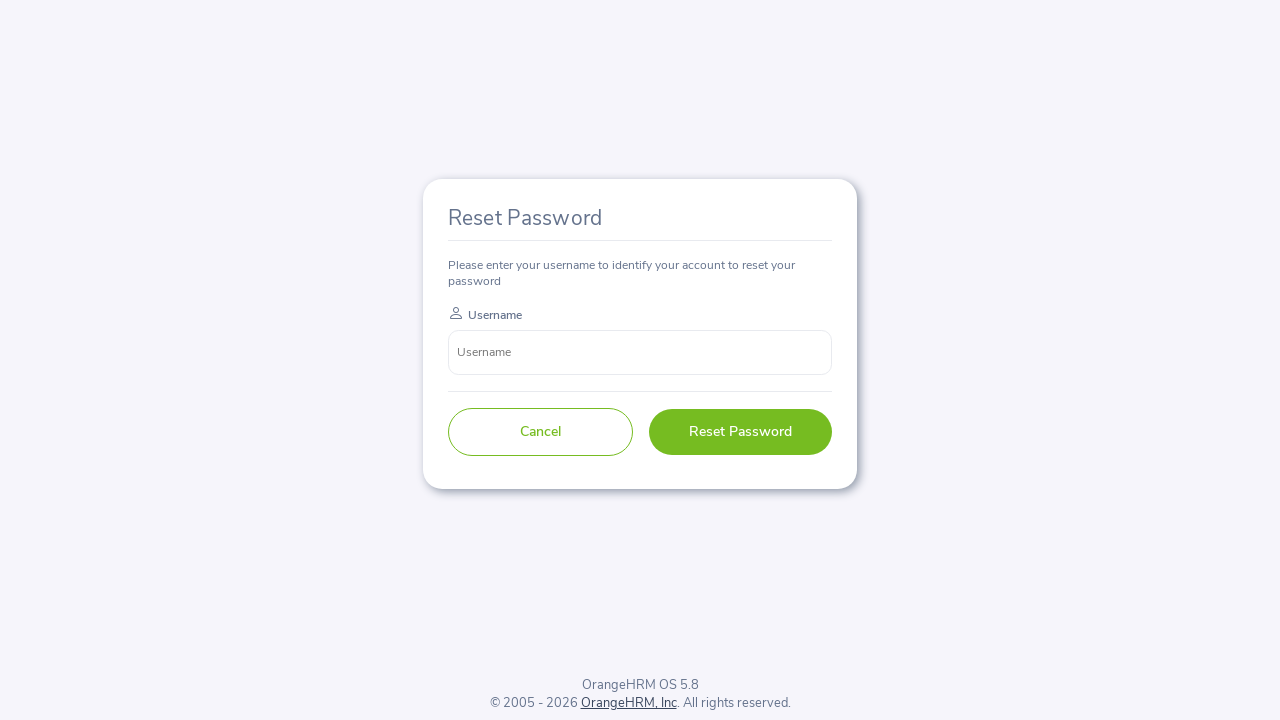

Verified 'Reset Password' text is present on the page
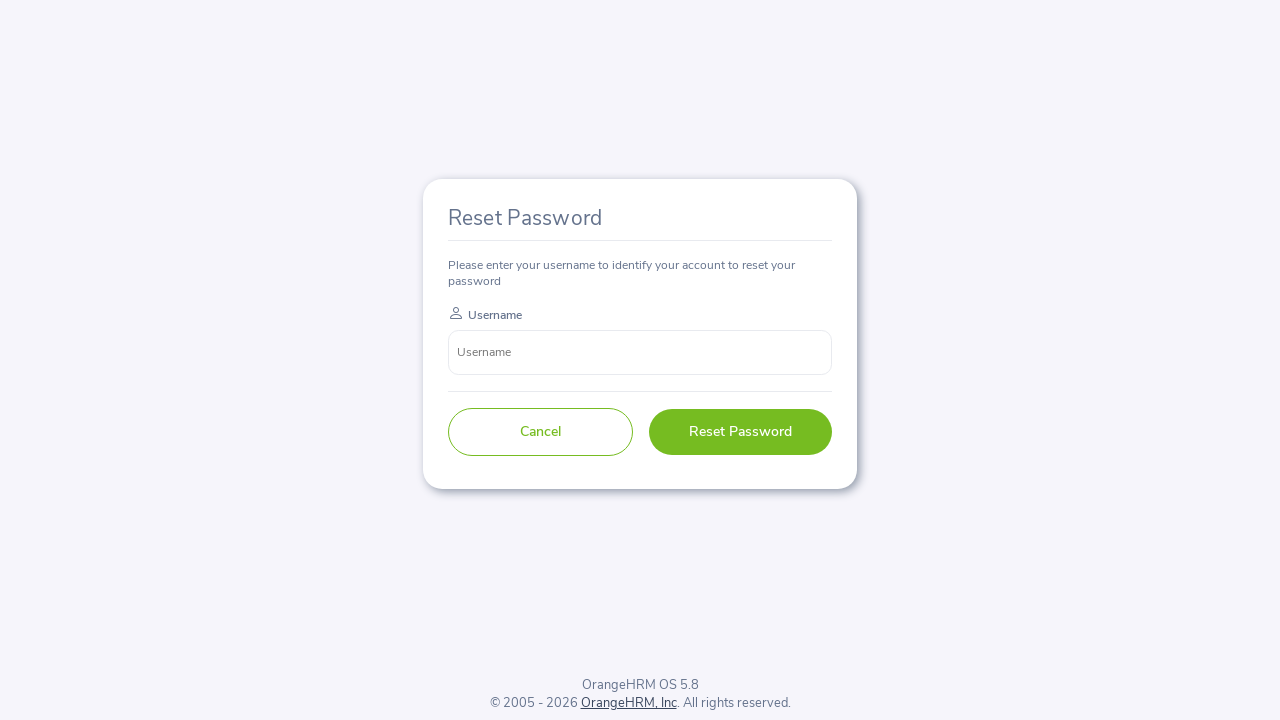

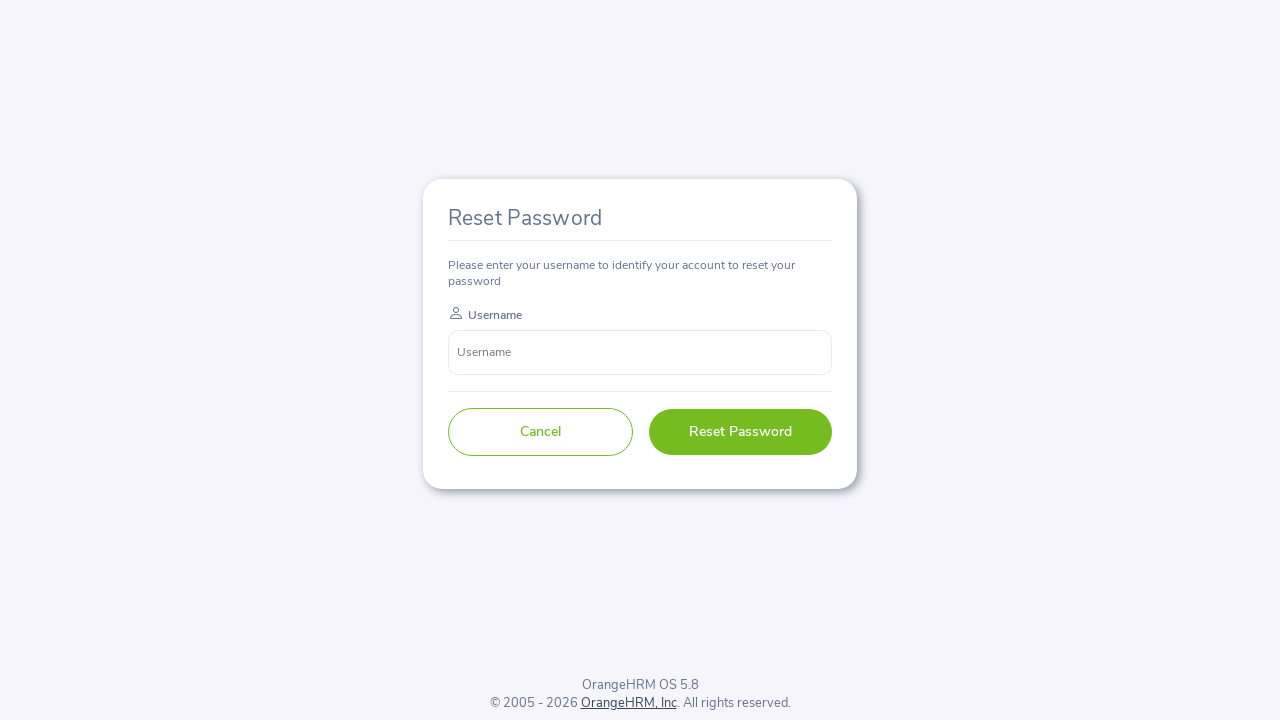